Tests registration with an existing email address to verify the error message "Email Address already exist!" is displayed.

Starting URL: https://automationexercise.com/

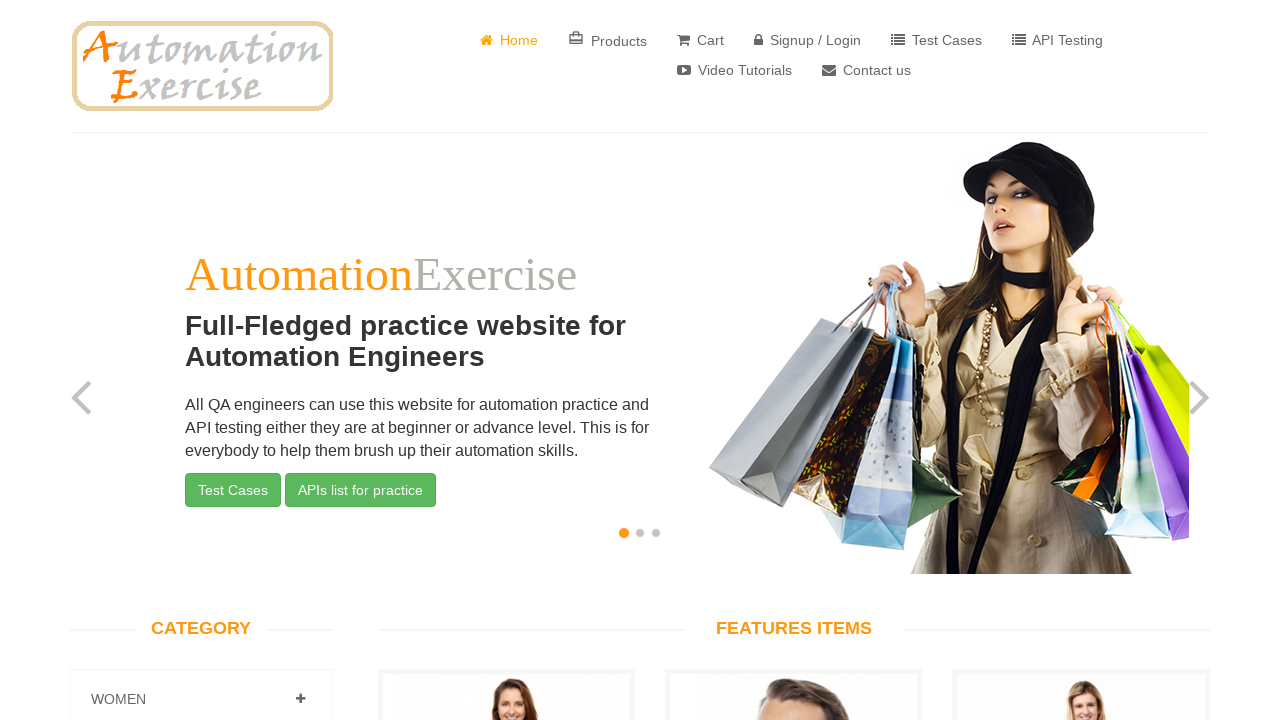

Clicked on login/signup link at (808, 40) on xpath=//a[@href='/login']
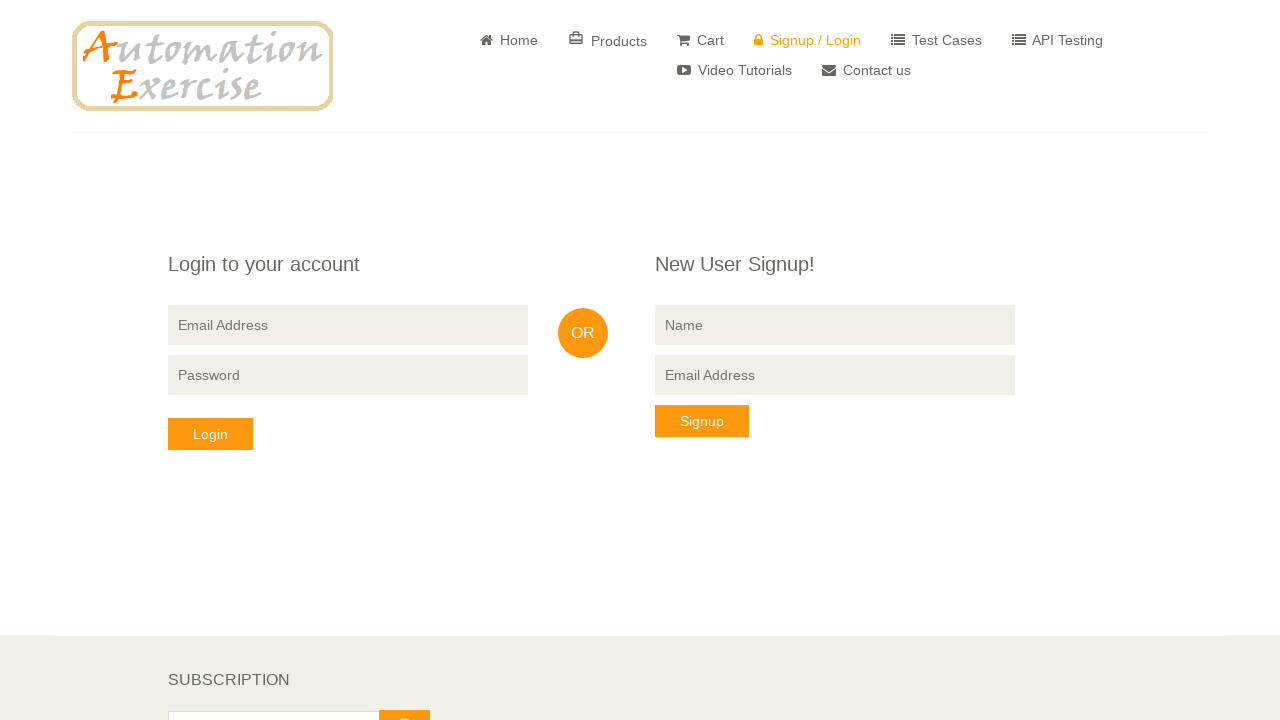

Filled in name field with 'Toivaot' on //input[@name='name']
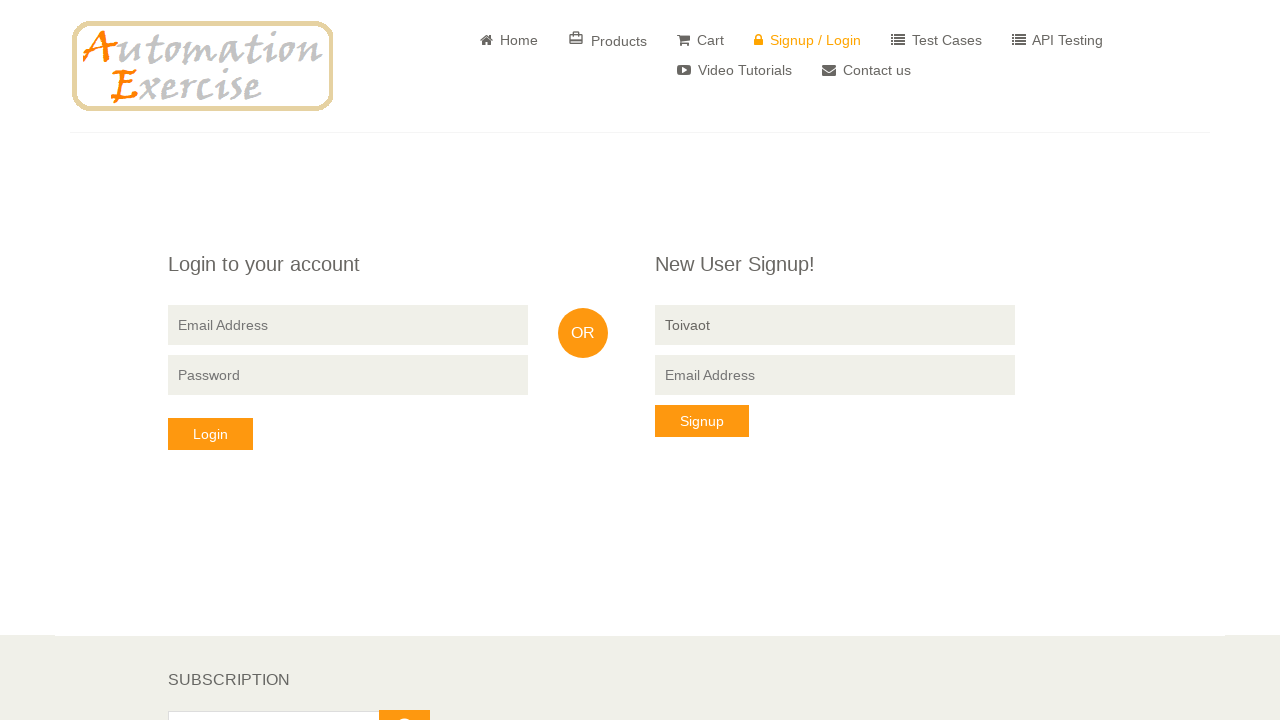

Filled in signup email field with existing email 'Toi@gmail.com' on //input[@data-qa='signup-email']
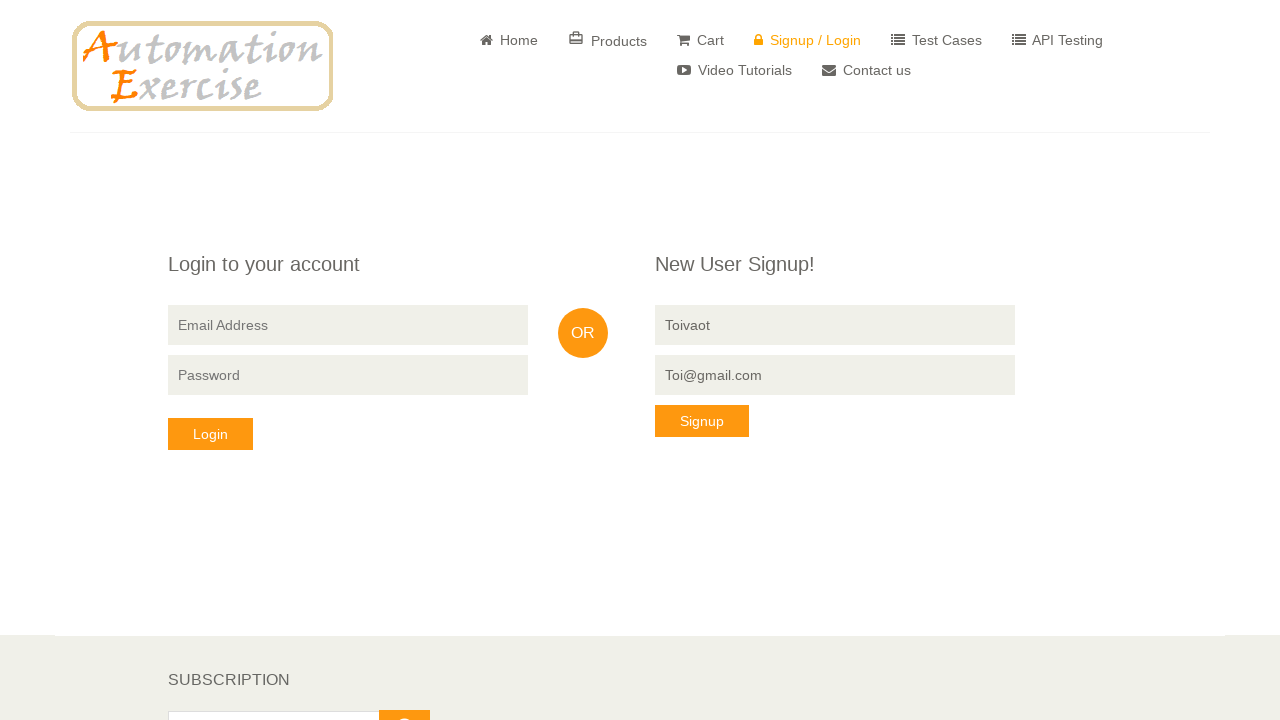

Clicked signup button to submit registration form at (702, 421) on xpath=//button[@data-qa='signup-button']
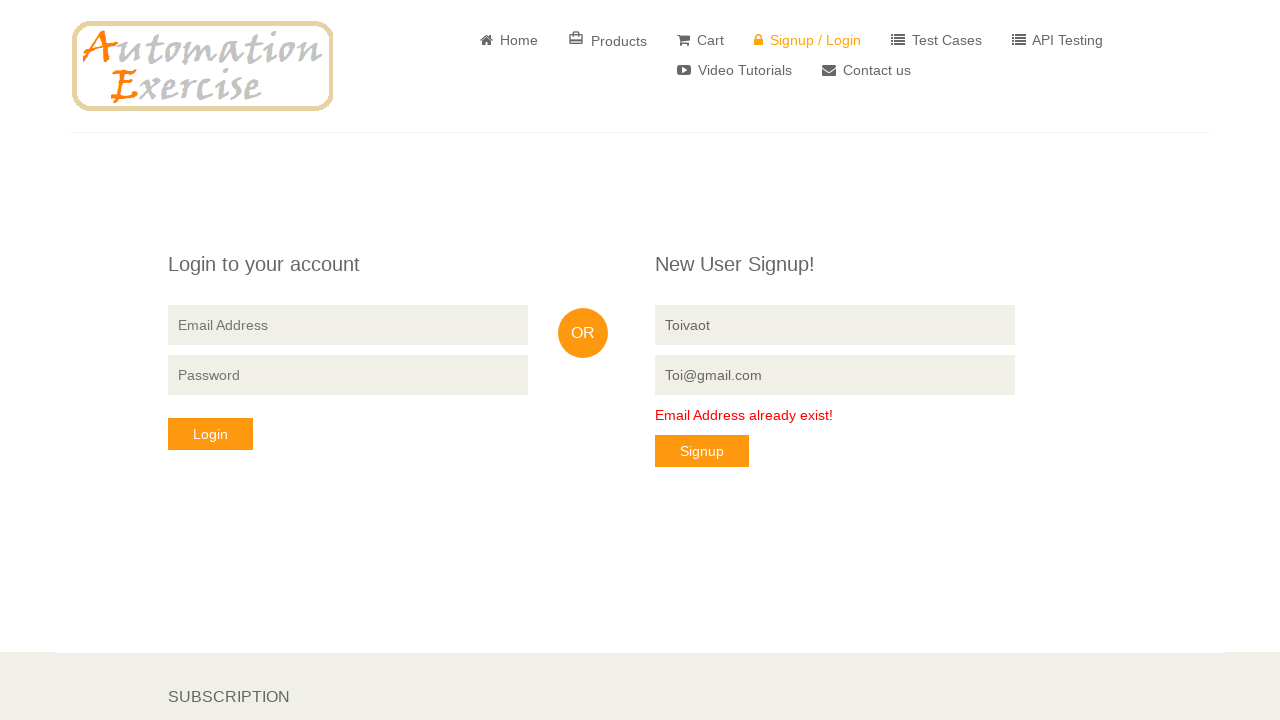

Error message 'Email Address already exist!' appeared as expected
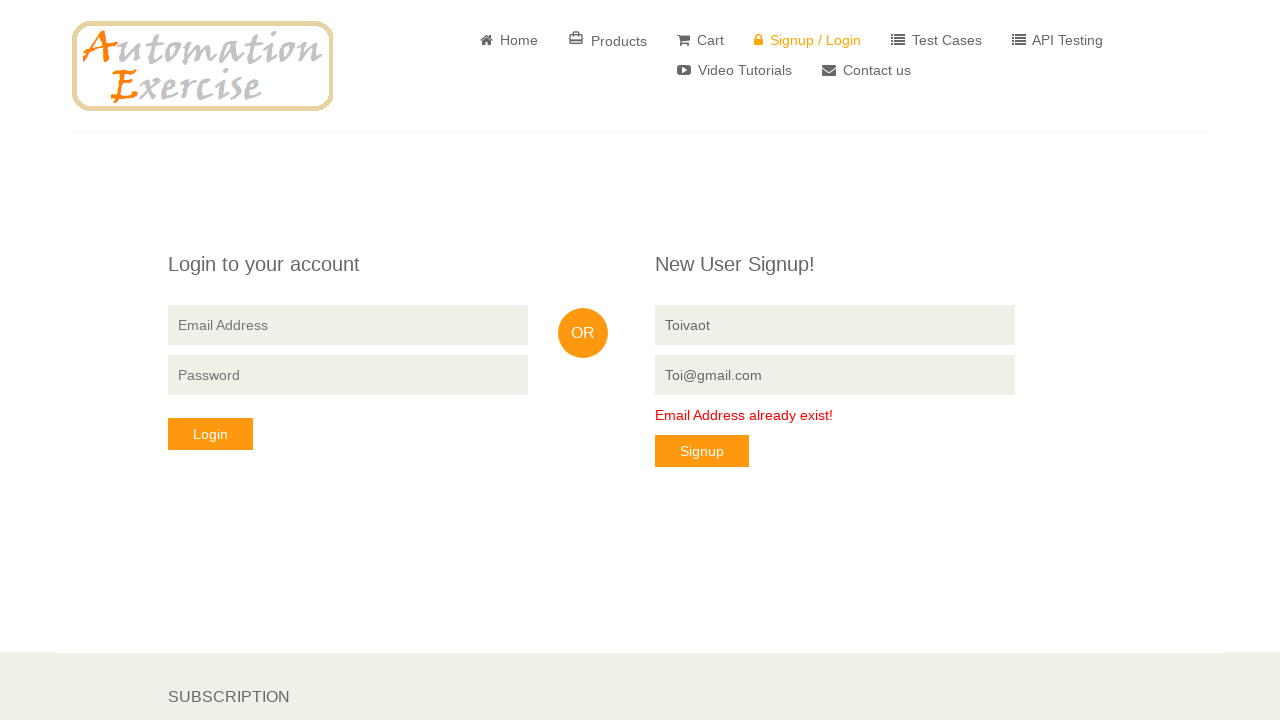

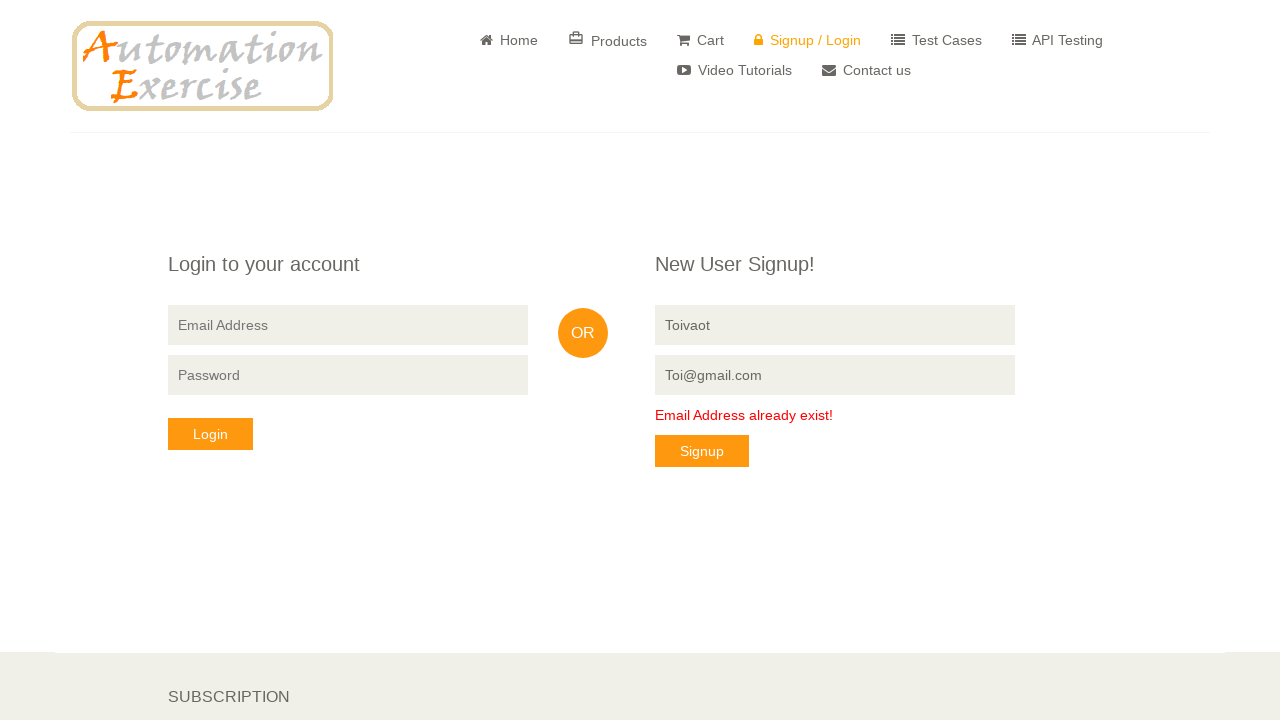